Tests the Barracuda IP reputation lookup tool by entering an IP address and clicking the lookup button to check the reputation.

Starting URL: https://www.barracudacentral.org/lookups/lookup-reputation

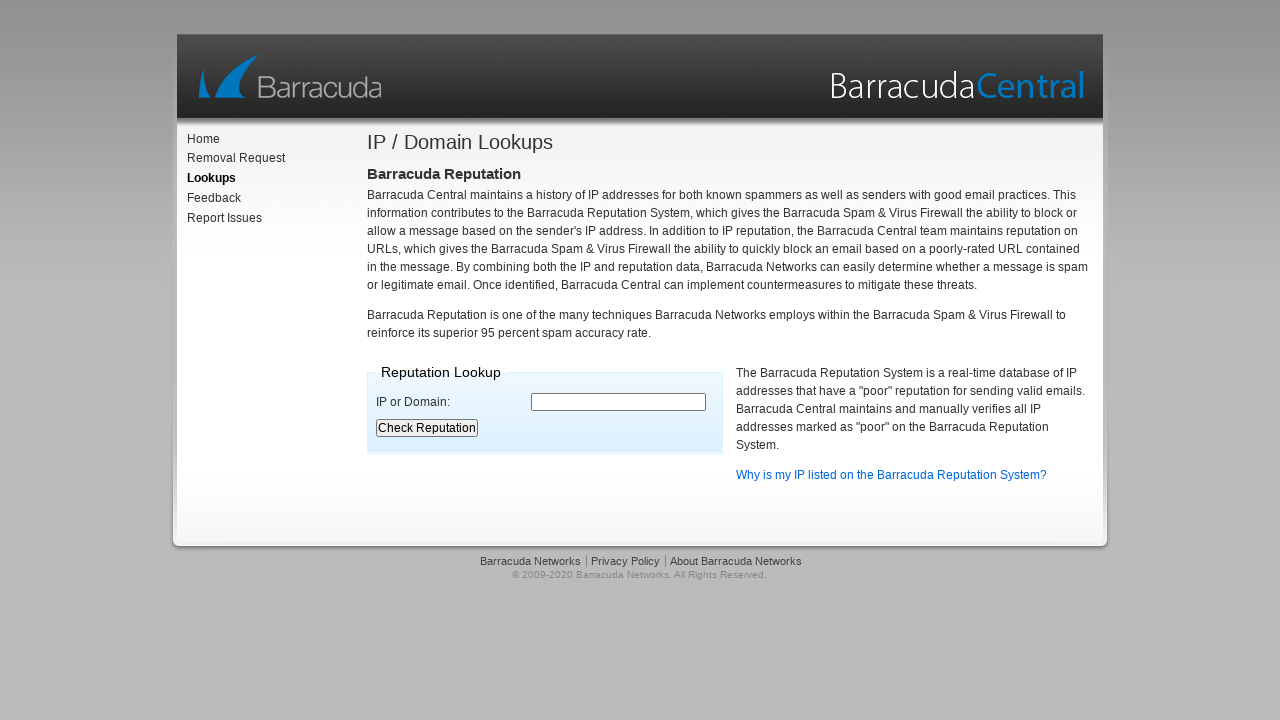

Filled IP address field with '121.53.105.193' on #ir_entry
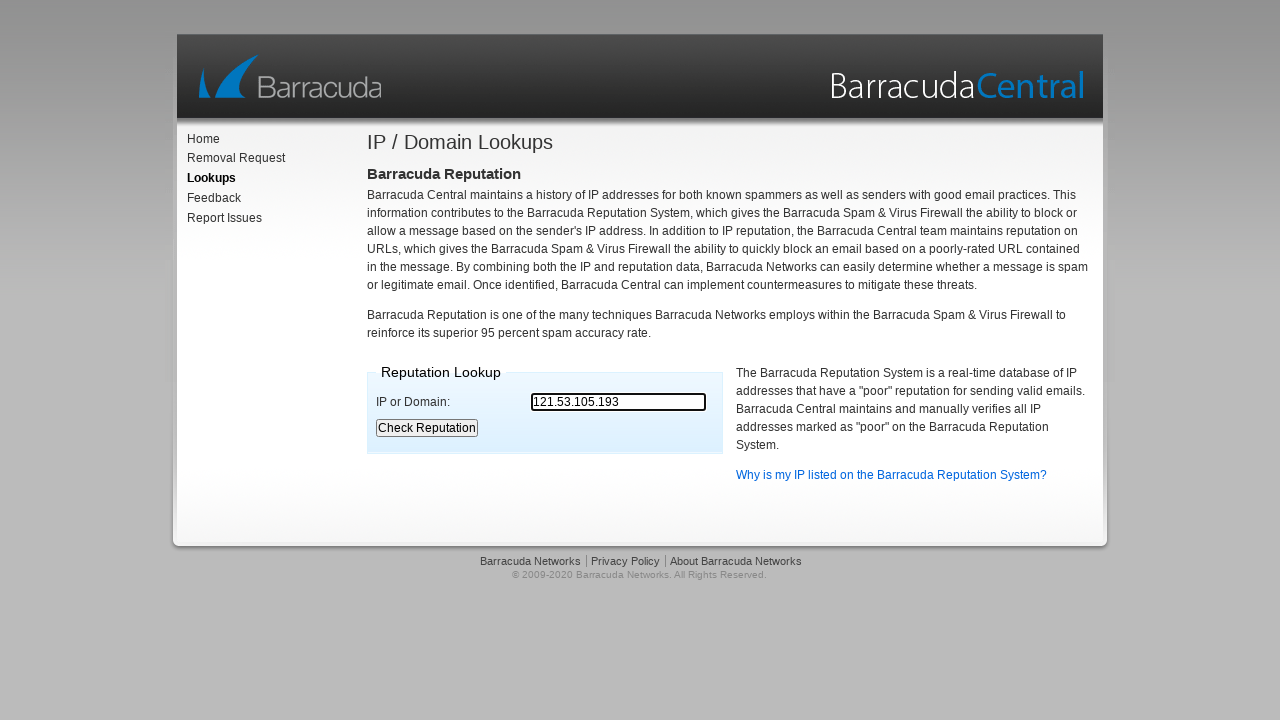

Clicked the lookup reputation button at (729, 430) on #lookup-reputation
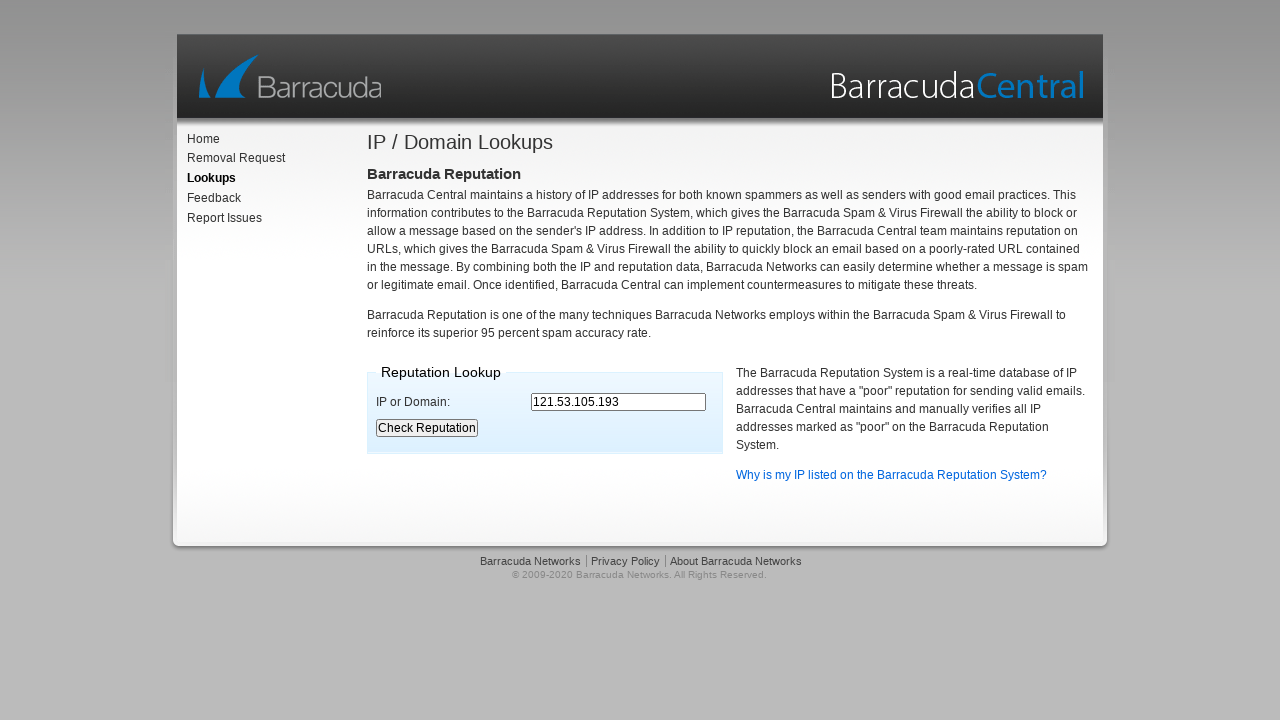

Waited for IP reputation lookup results to load
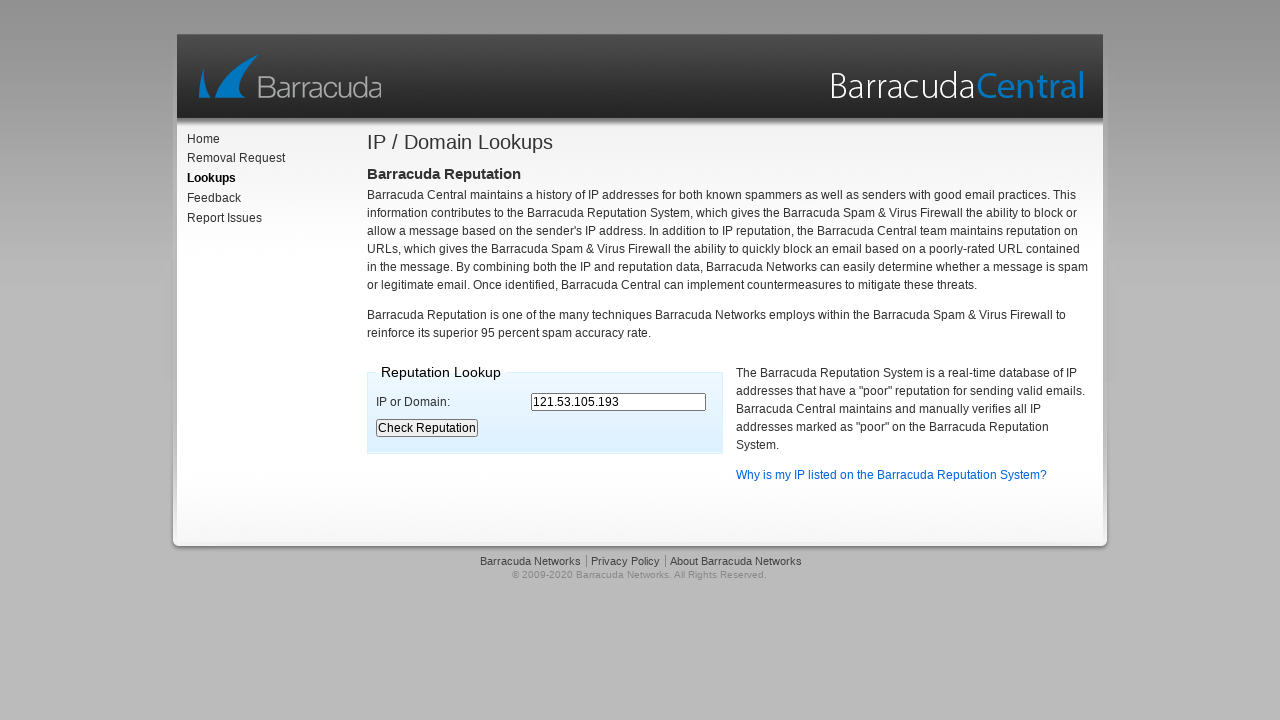

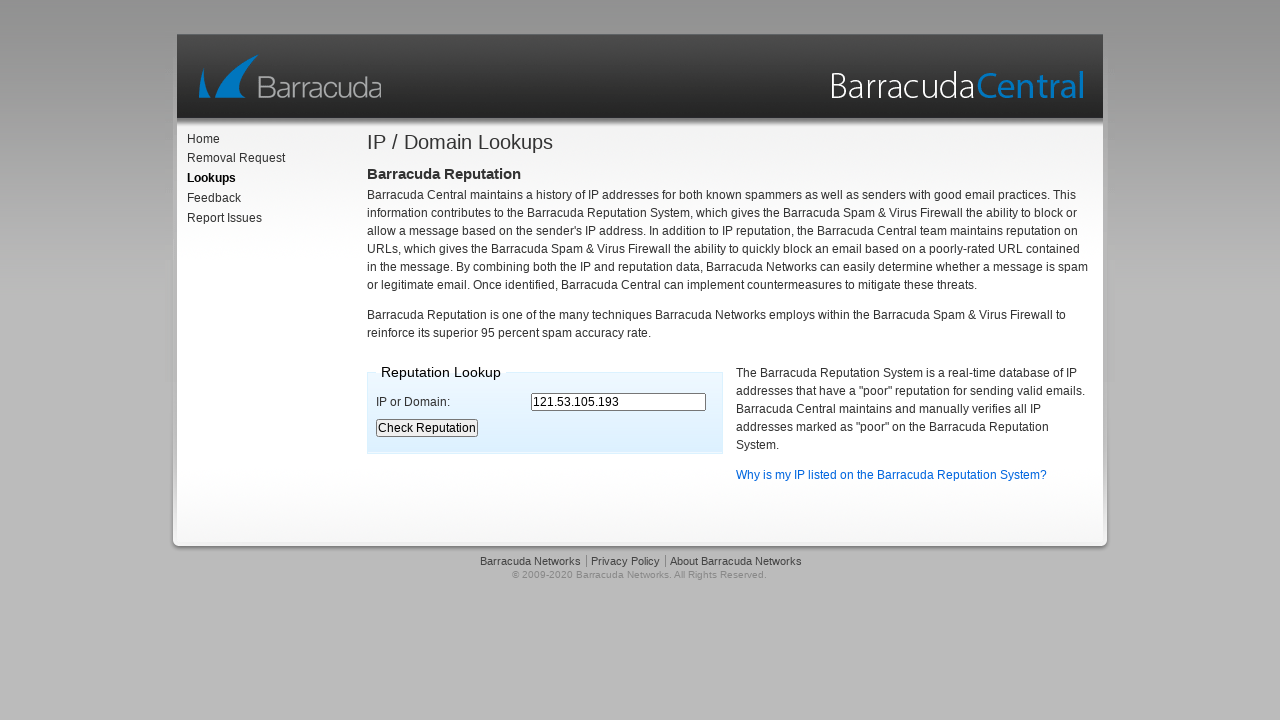